Tests password generator with a different master password "hello" and site name "google.com"

Starting URL: http://angel.net/~nic/passwd.current.html

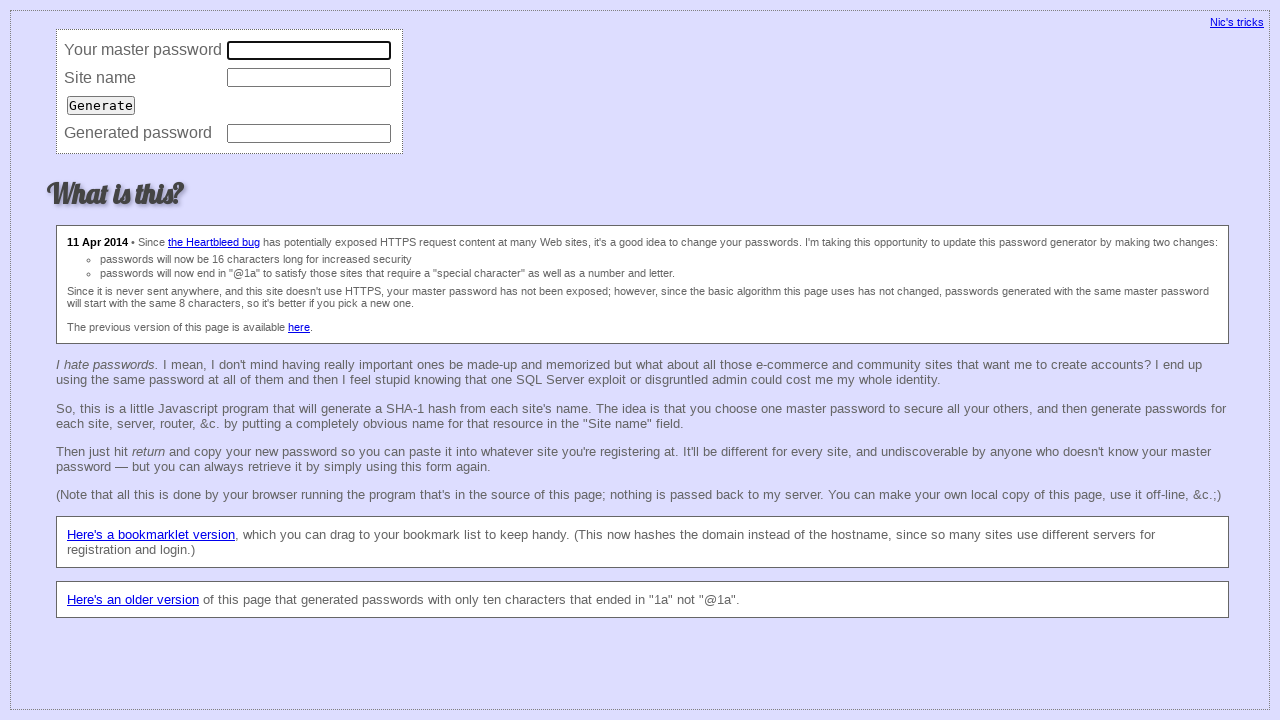

Filled master password field with 'hello' on input[name='master']
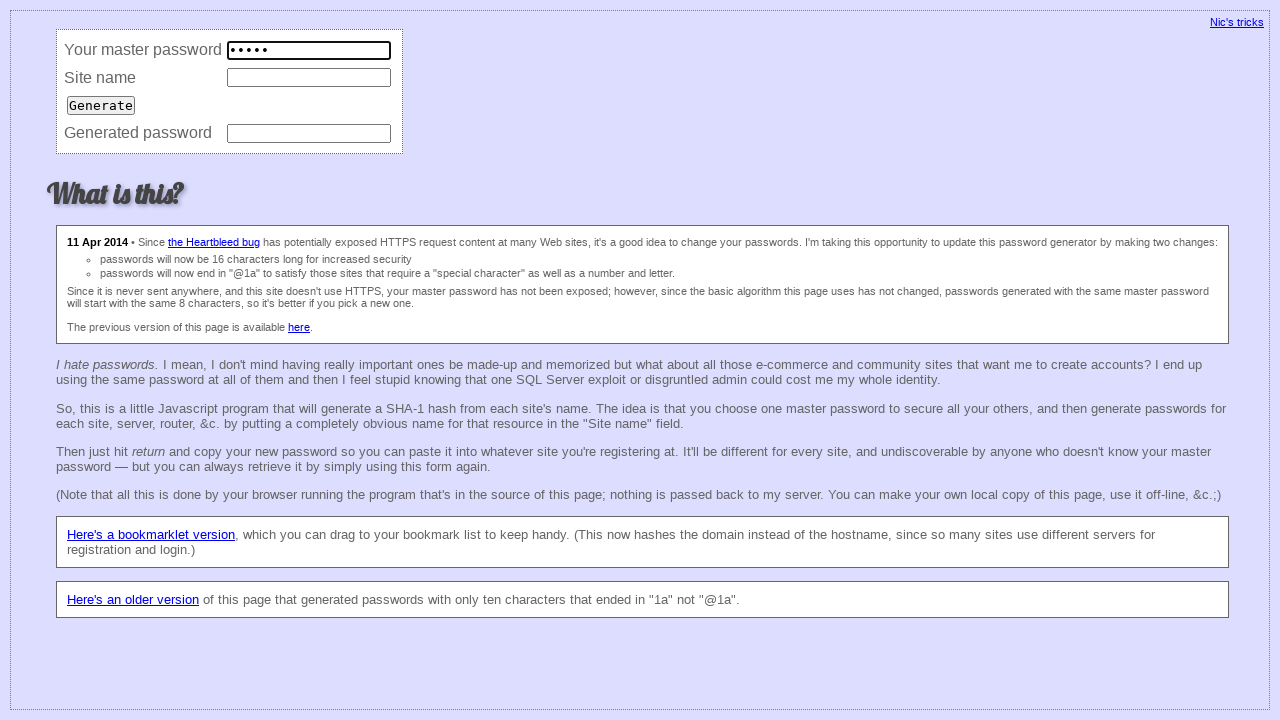

Filled site name field with 'google.com' on input[name='site']
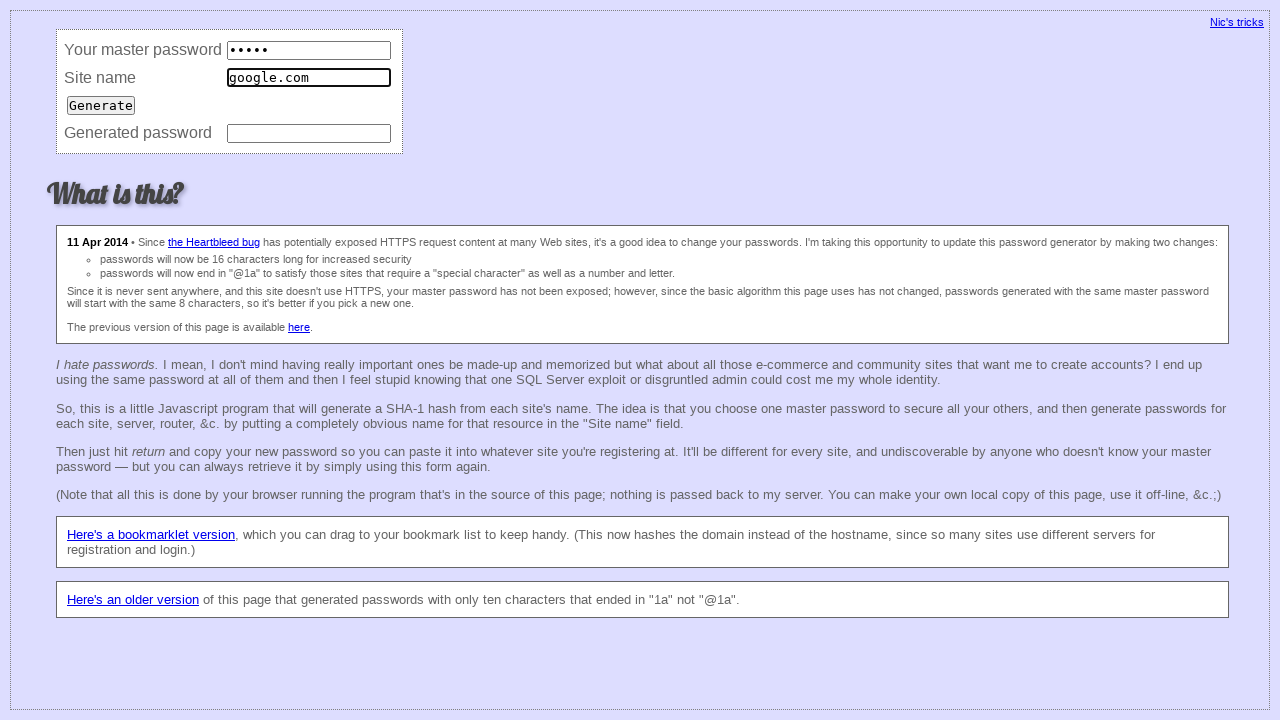

Clicked Generate button to produce password at (101, 105) on input[value='Generate']
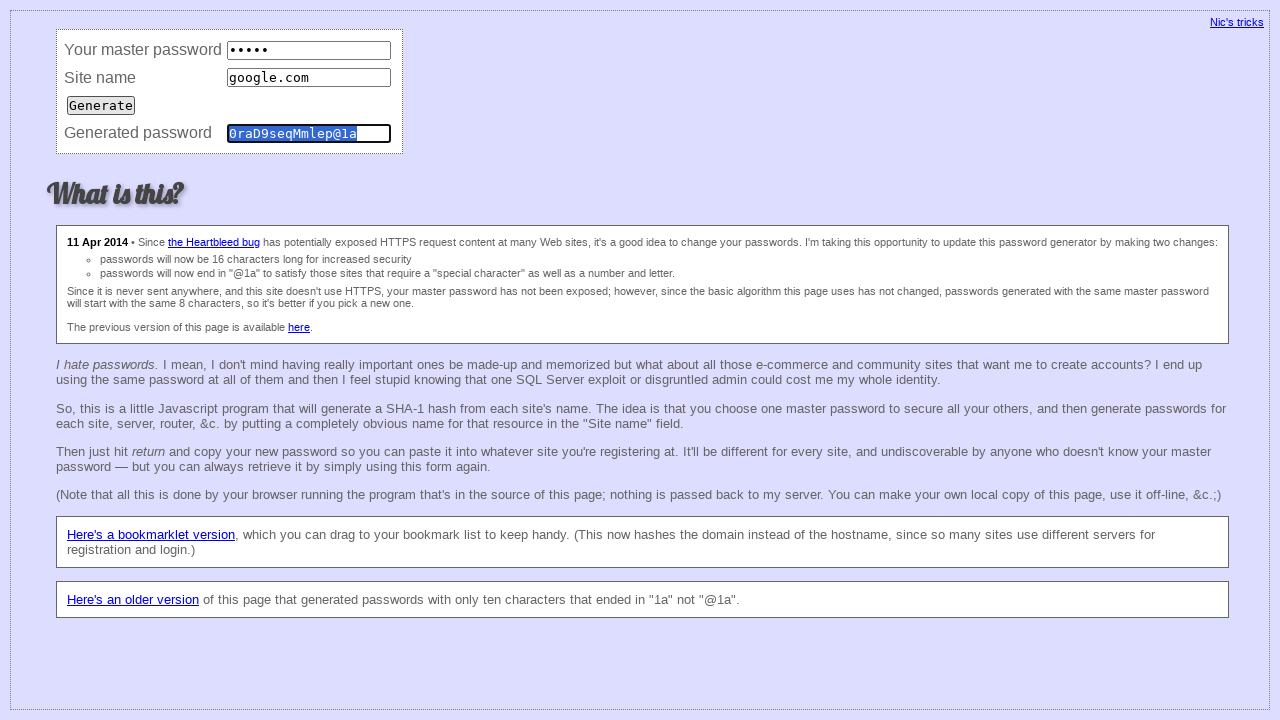

Password was successfully generated
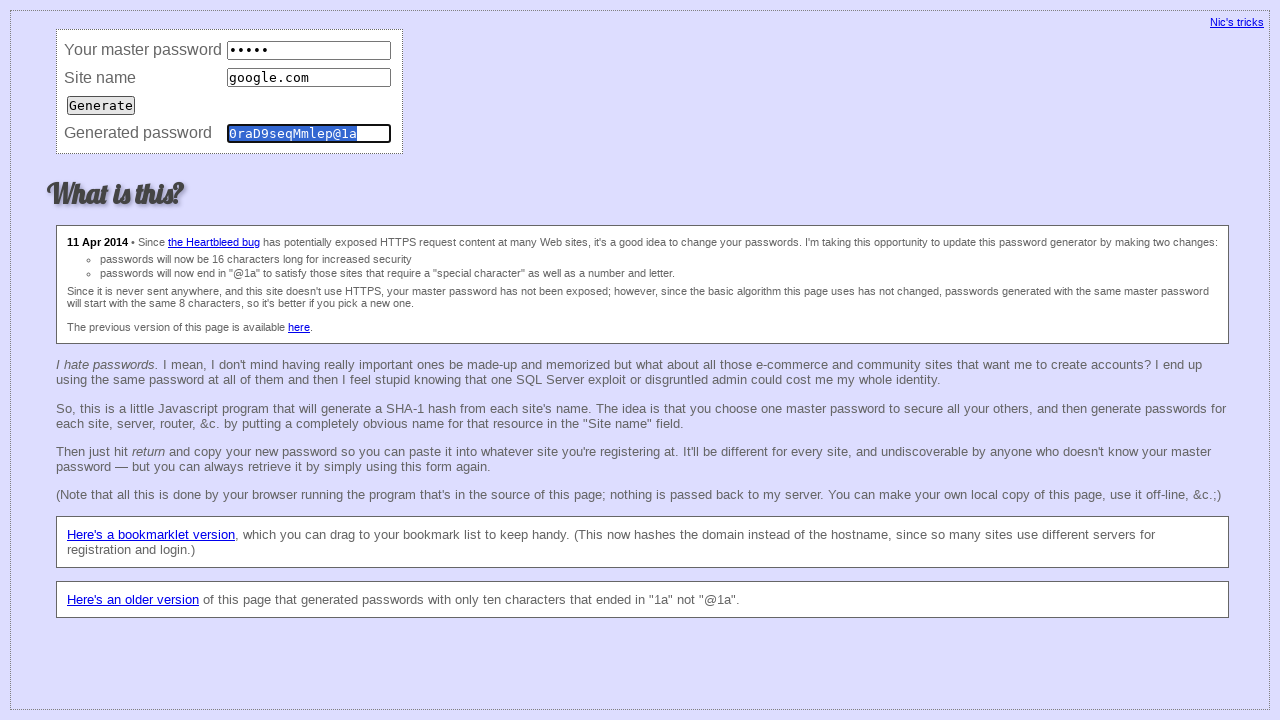

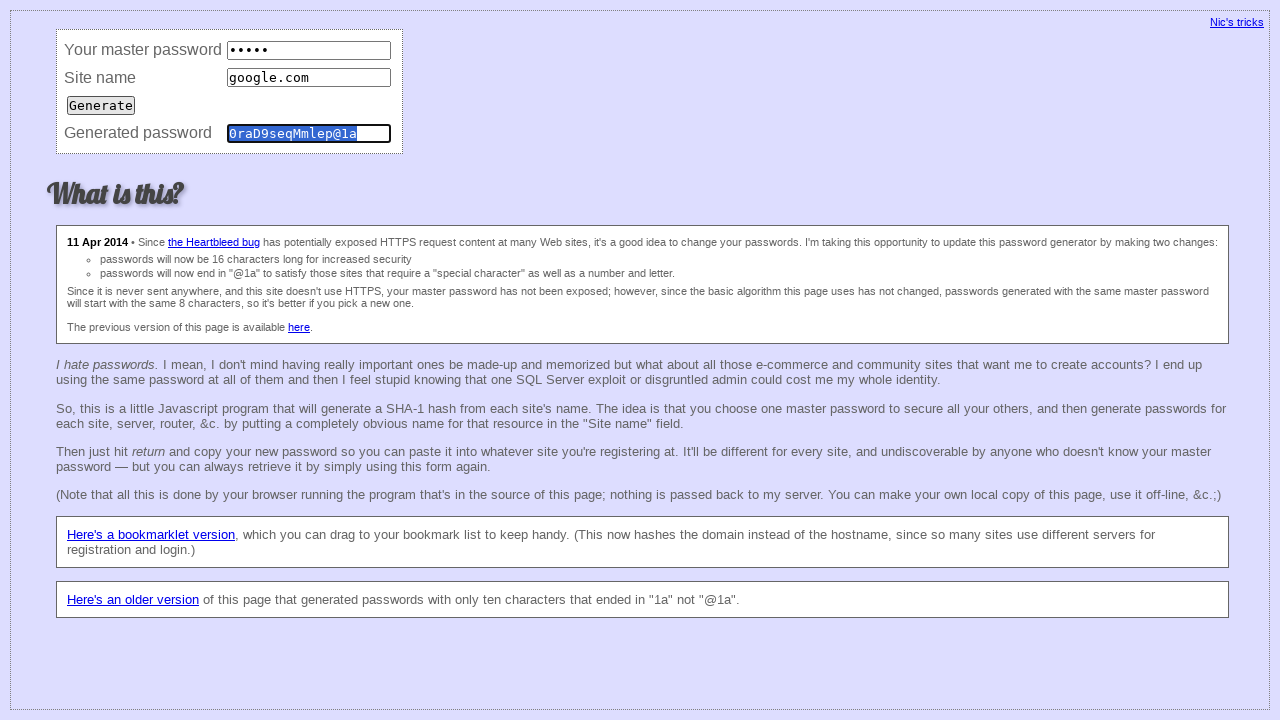